Tests product search functionality on a grocery shopping site by typing a search term, verifying filtered results count, and adding a product to cart

Starting URL: https://rahulshettyacademy.com/seleniumPractise/#/

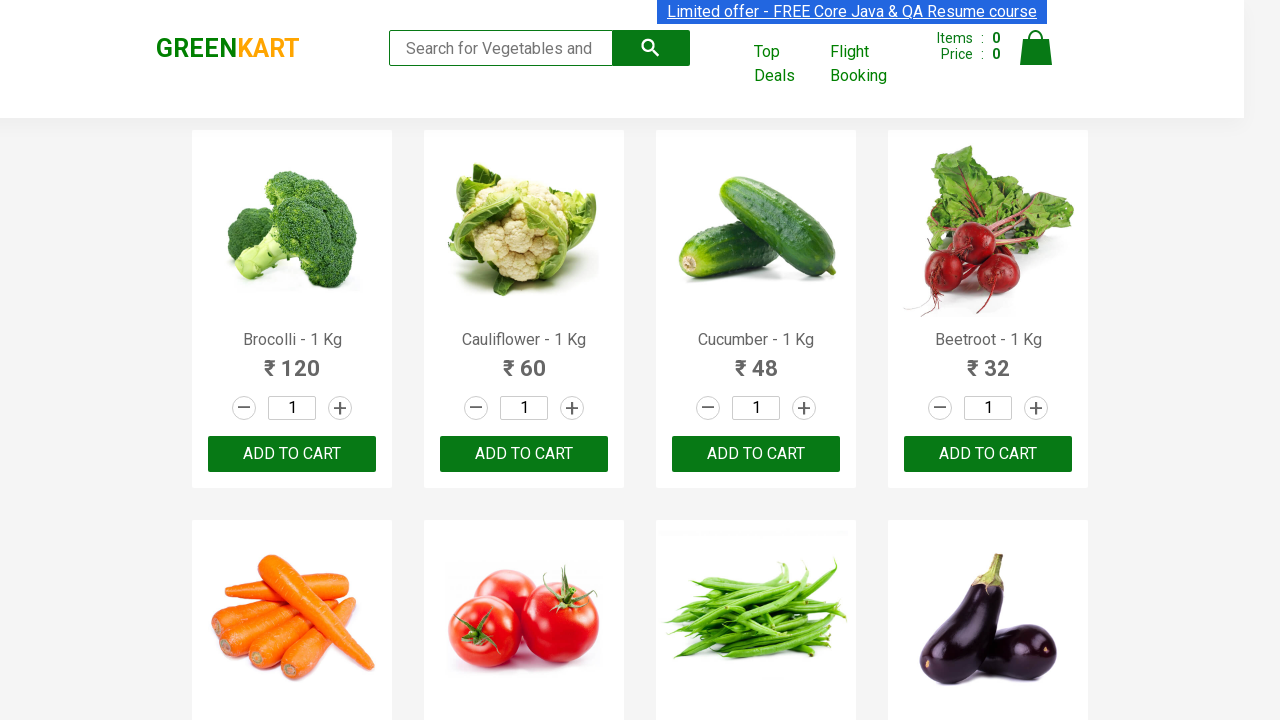

Filled search box with 'ca' on .search-keyword
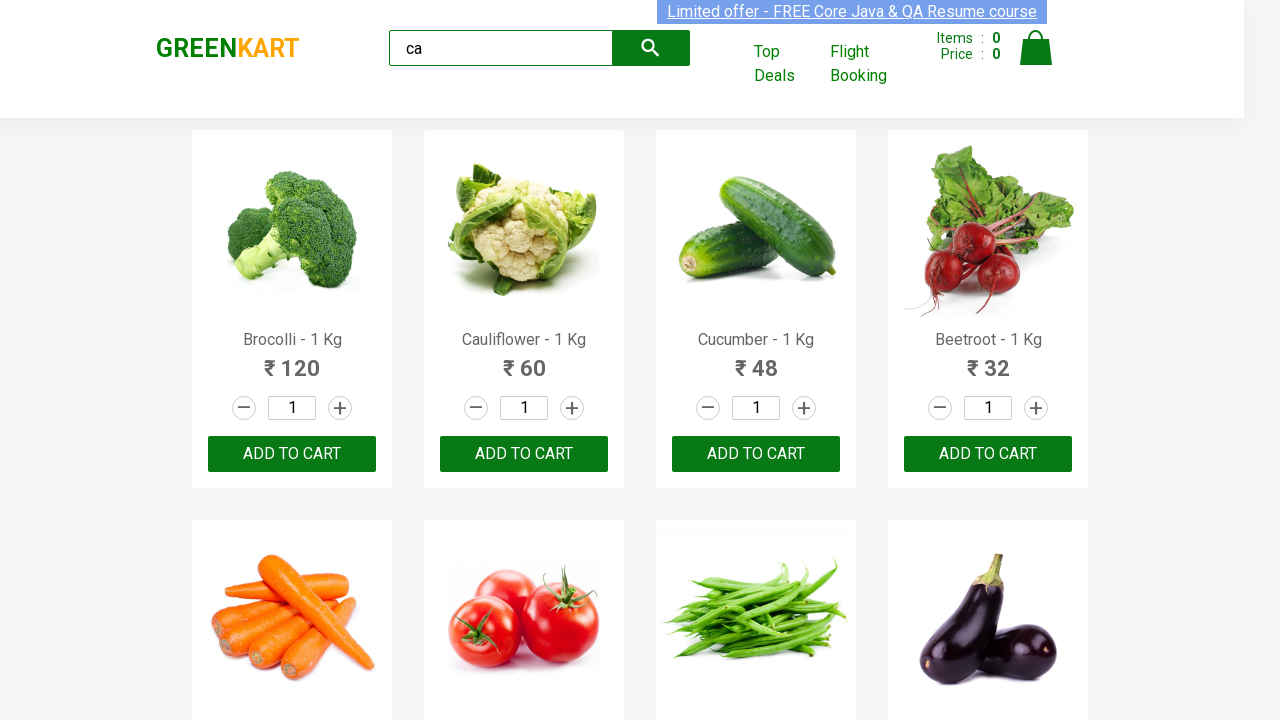

Waited 2 seconds for search results to filter
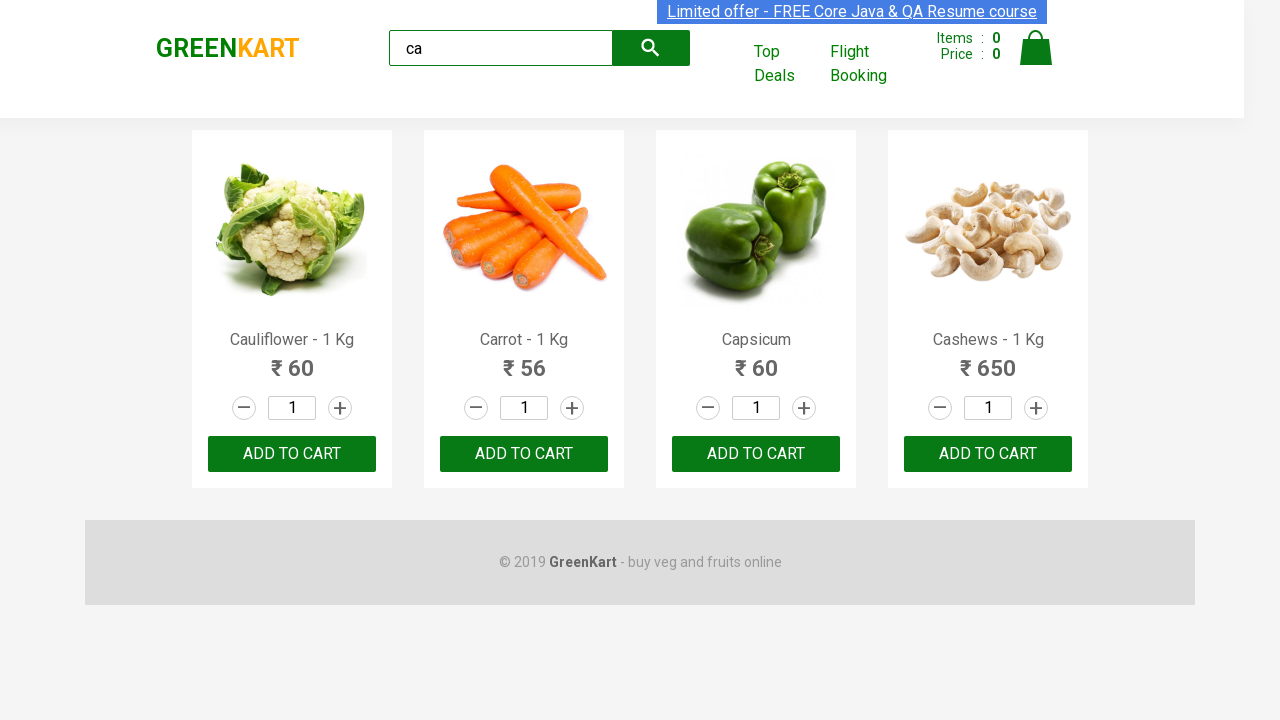

Located all visible product elements
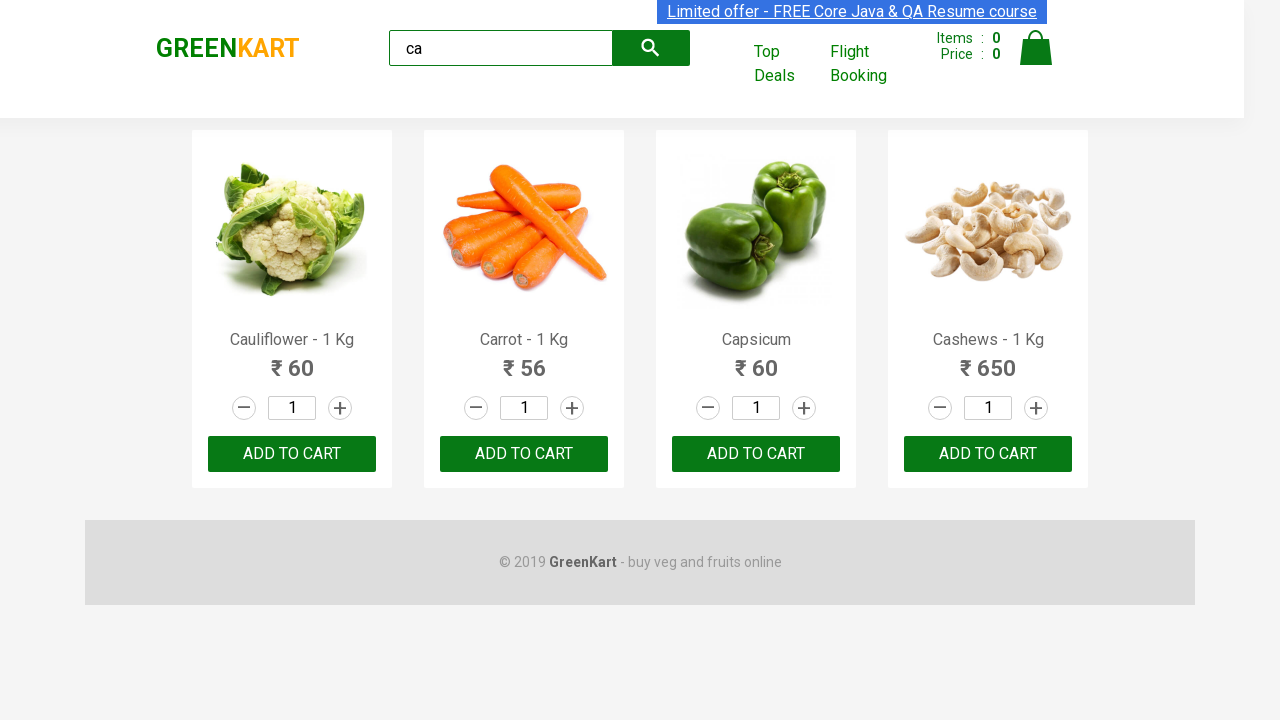

Verified 4 visible products are displayed in filtered results
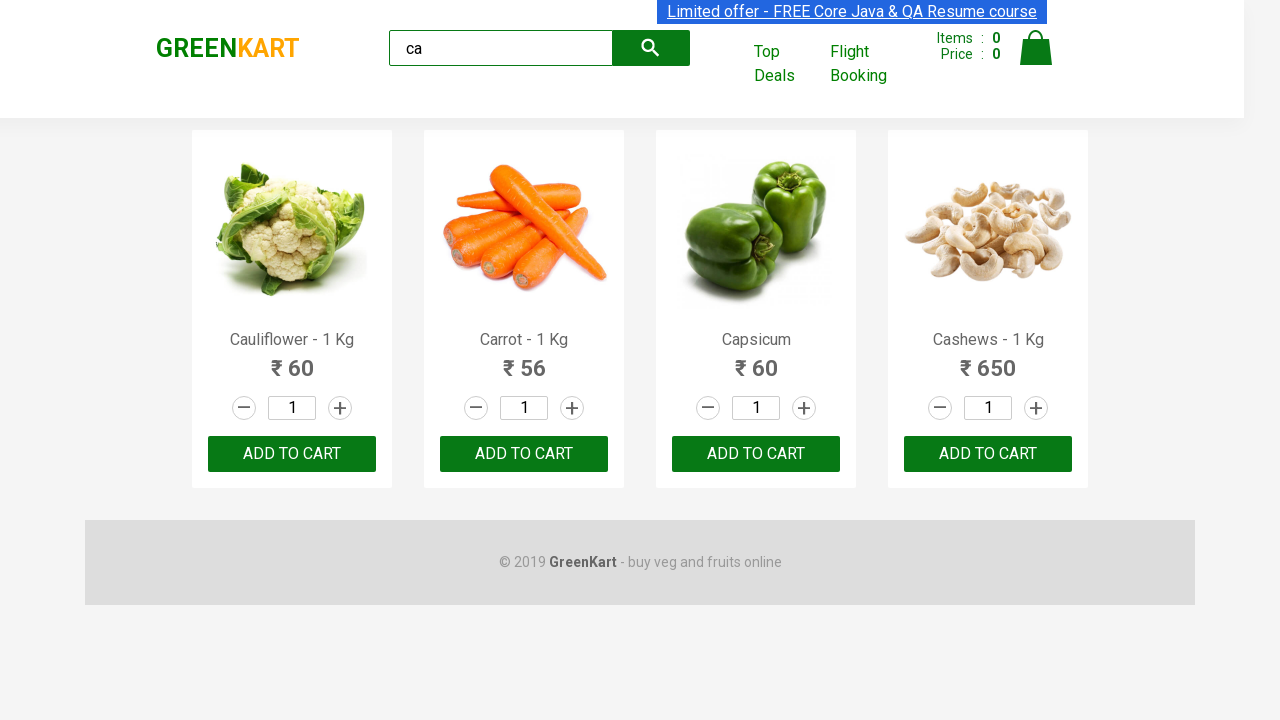

Clicked ADD TO CART button on the third product at (756, 454) on .products .product >> nth=2 >> text=ADD TO CART
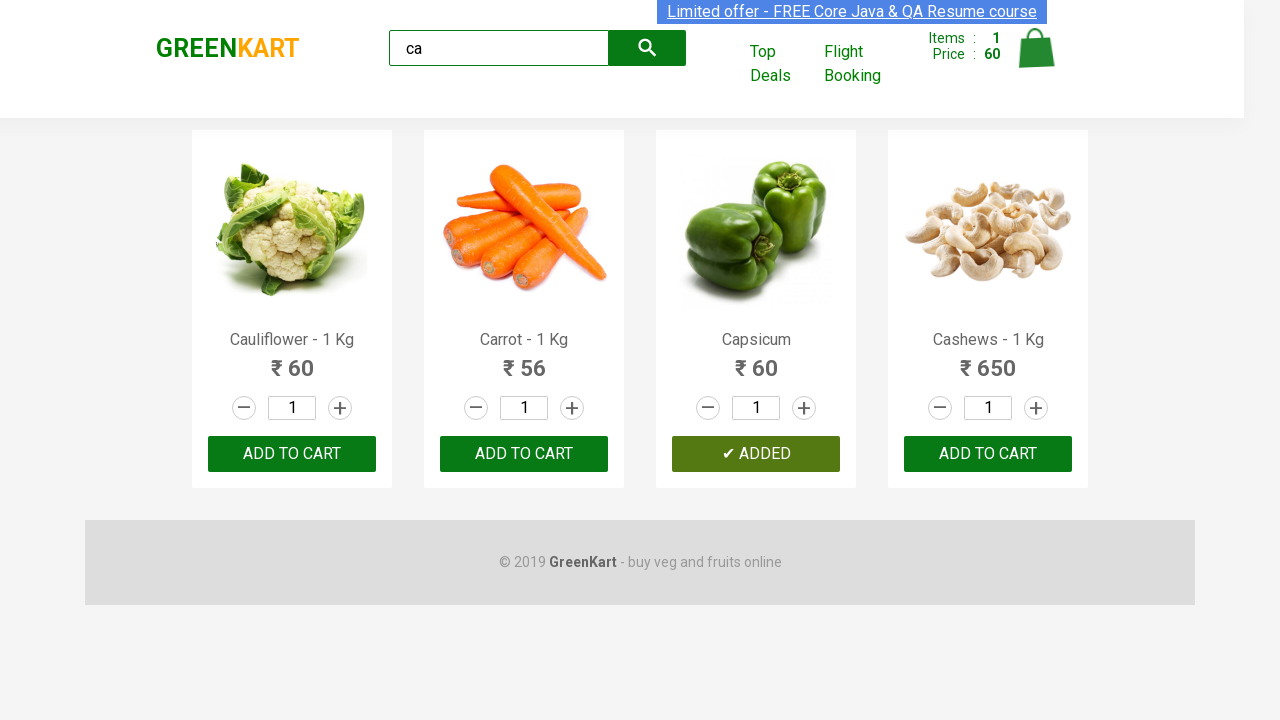

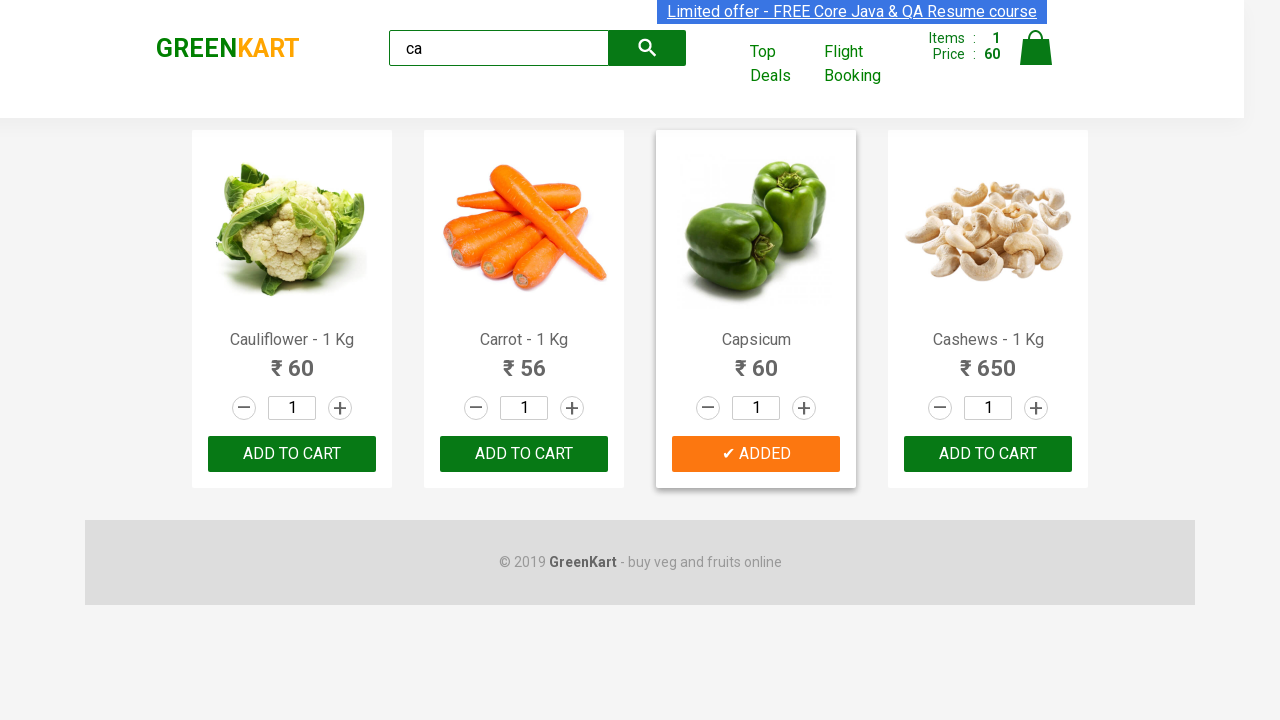